Tests a web form by filling a text field and submitting the form, then verifying the success message

Starting URL: https://www.selenium.dev/selenium/web/web-form.html

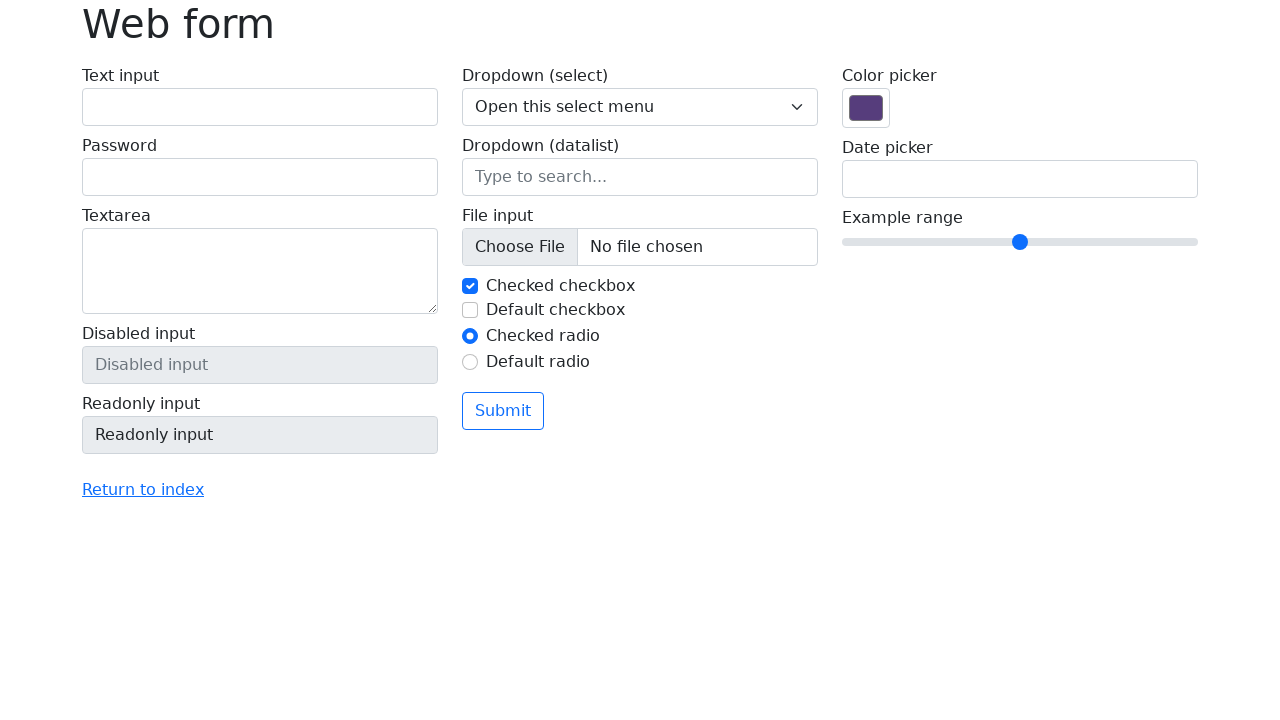

Filled text field with 'Selenium' on input[name='my-text']
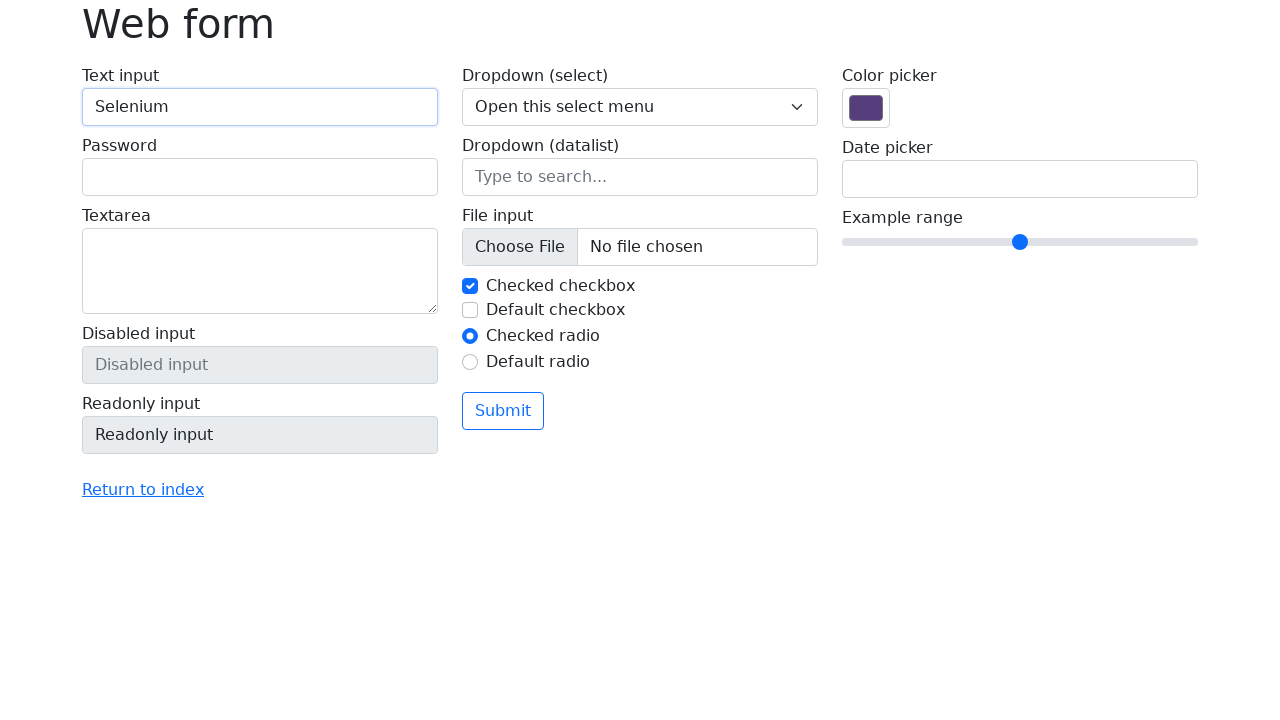

Clicked submit button at (503, 411) on button
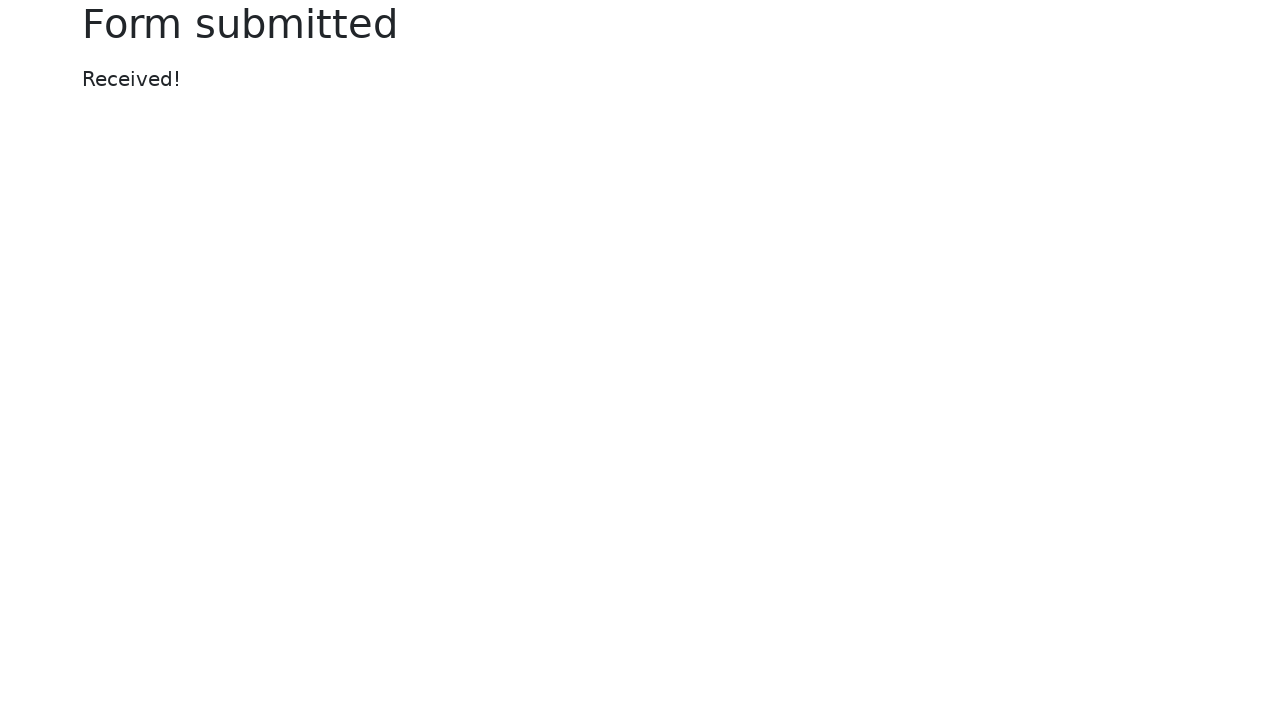

Success message appeared on the page
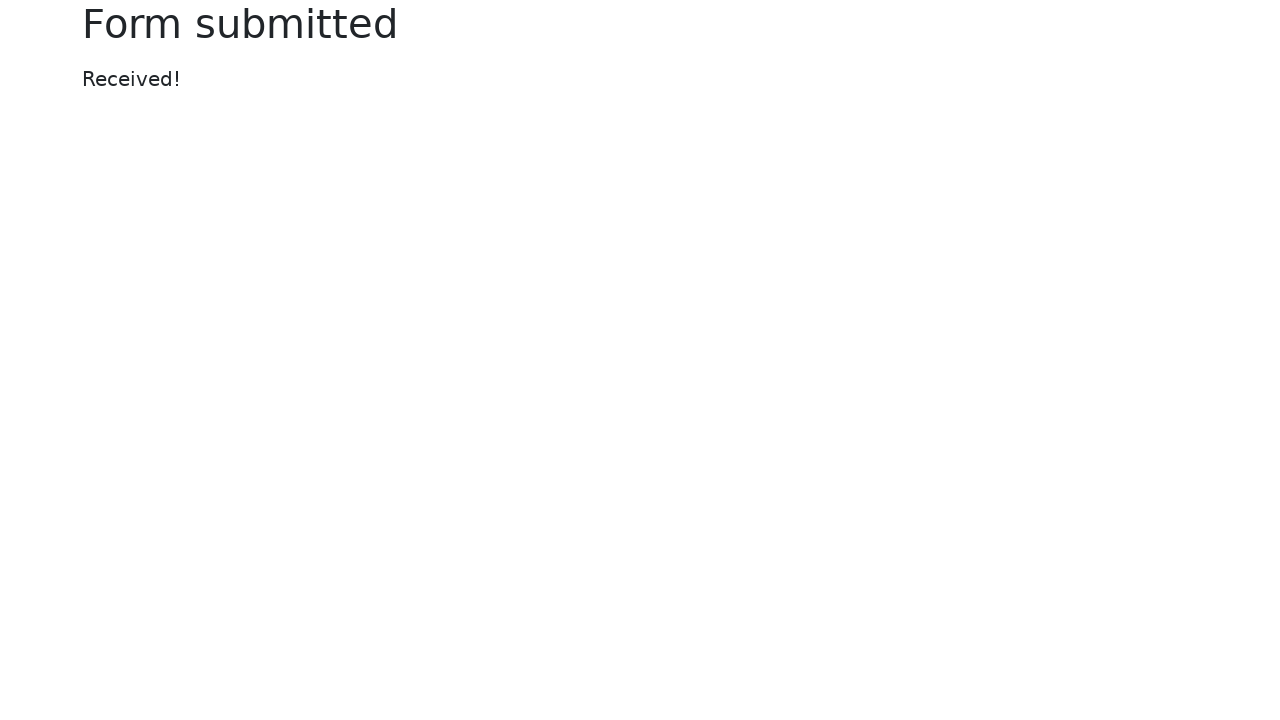

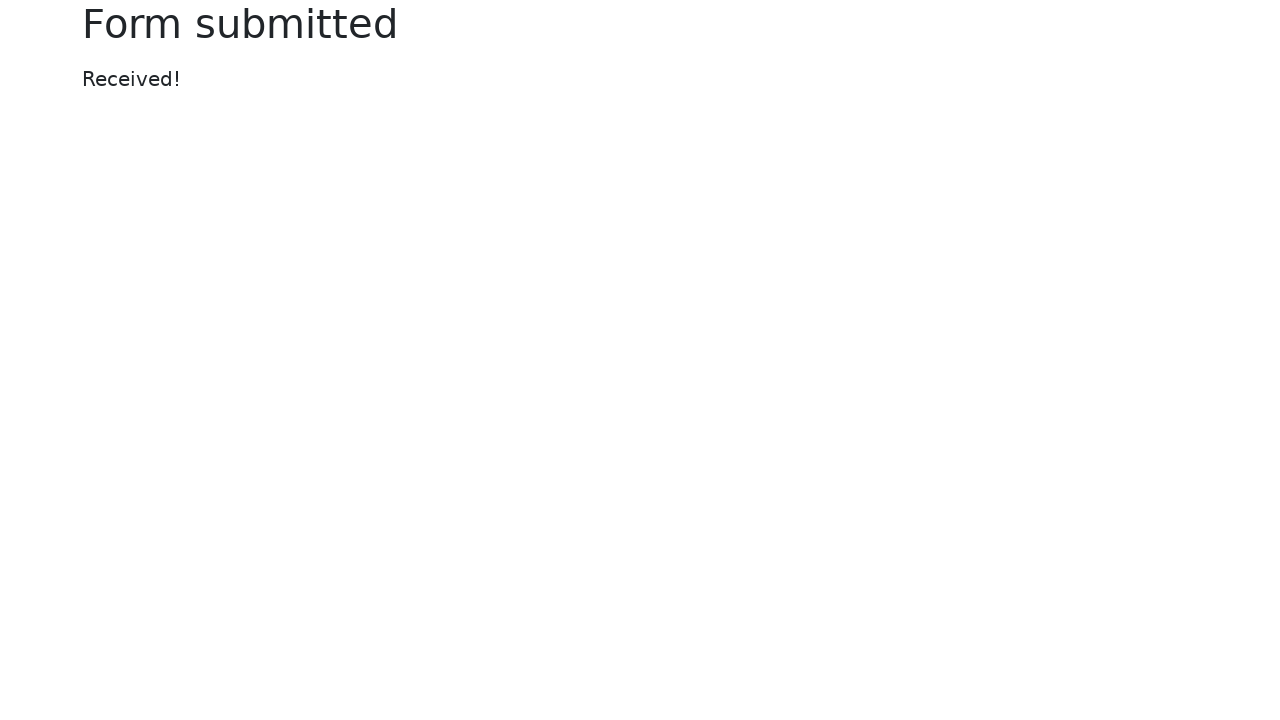